Tests adding elements functionality by clicking the add button twice and verifying that two elements are created

Starting URL: http://the-internet.herokuapp.com/add_remove_elements/

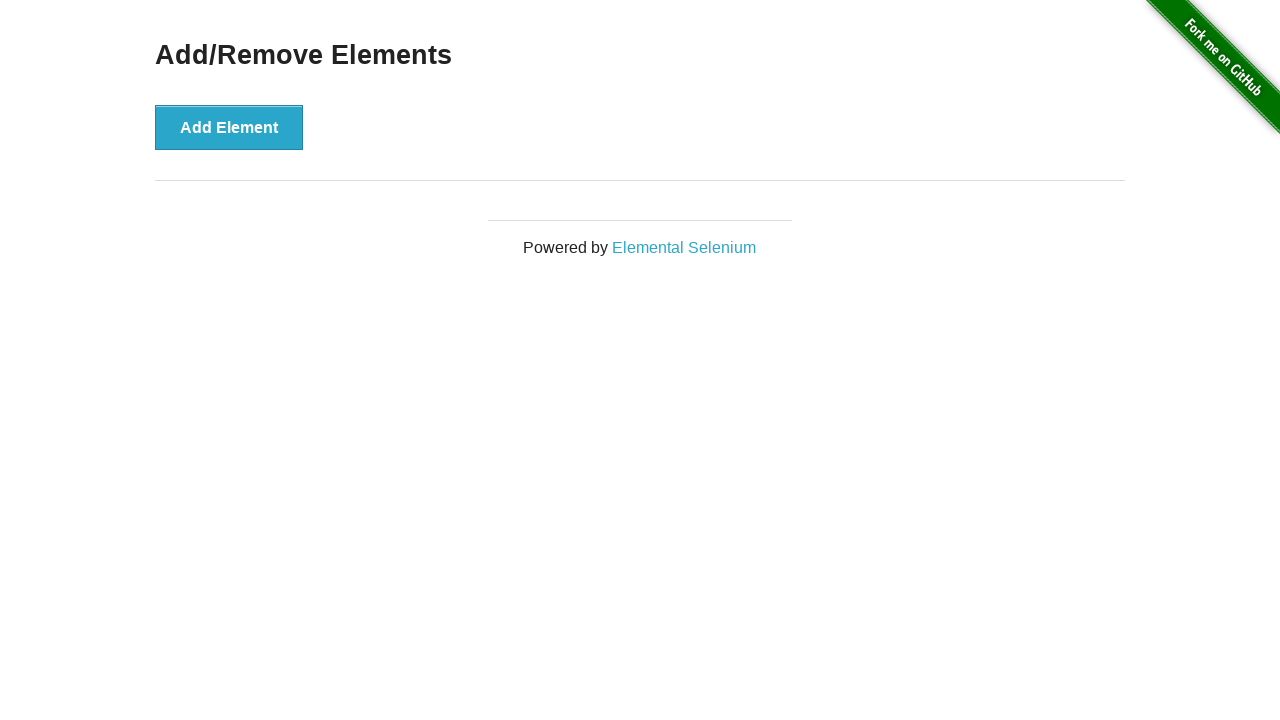

Clicked the Add Element button (first click) at (229, 127) on xpath=//*[@id='content']/div/button
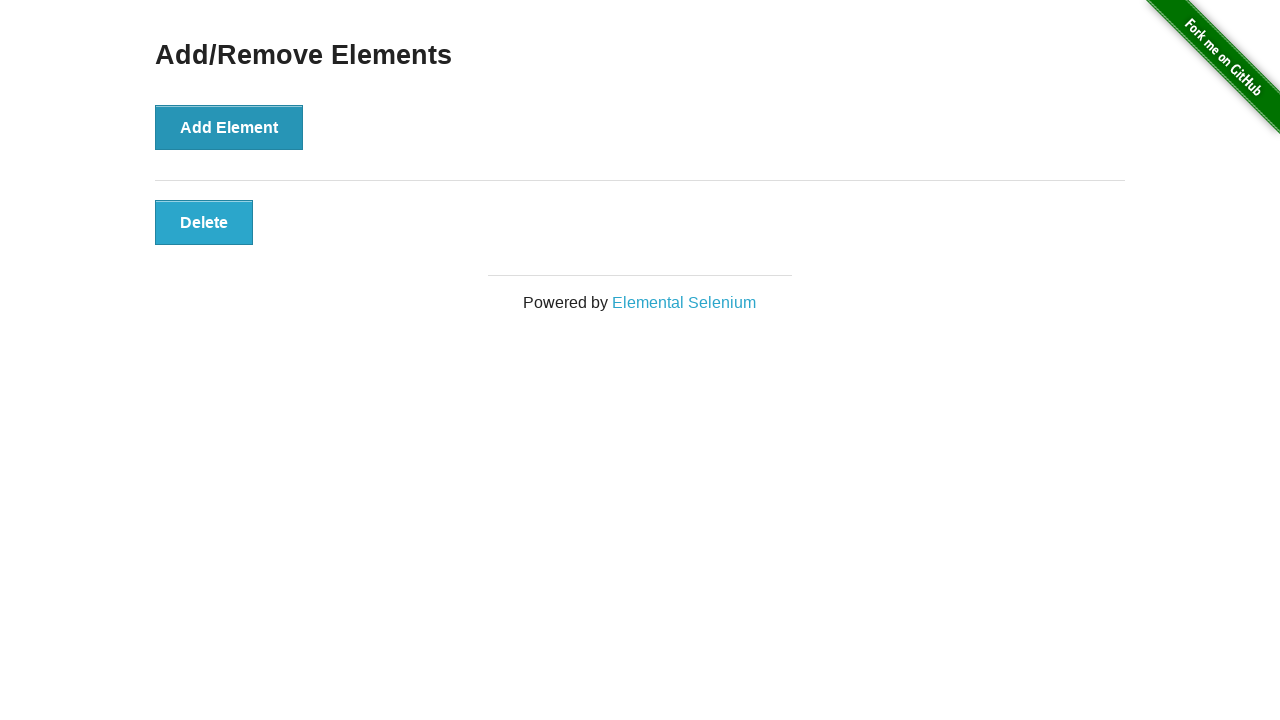

Clicked the Add Element button (second click) at (229, 127) on xpath=//*[@id='content']/div/button
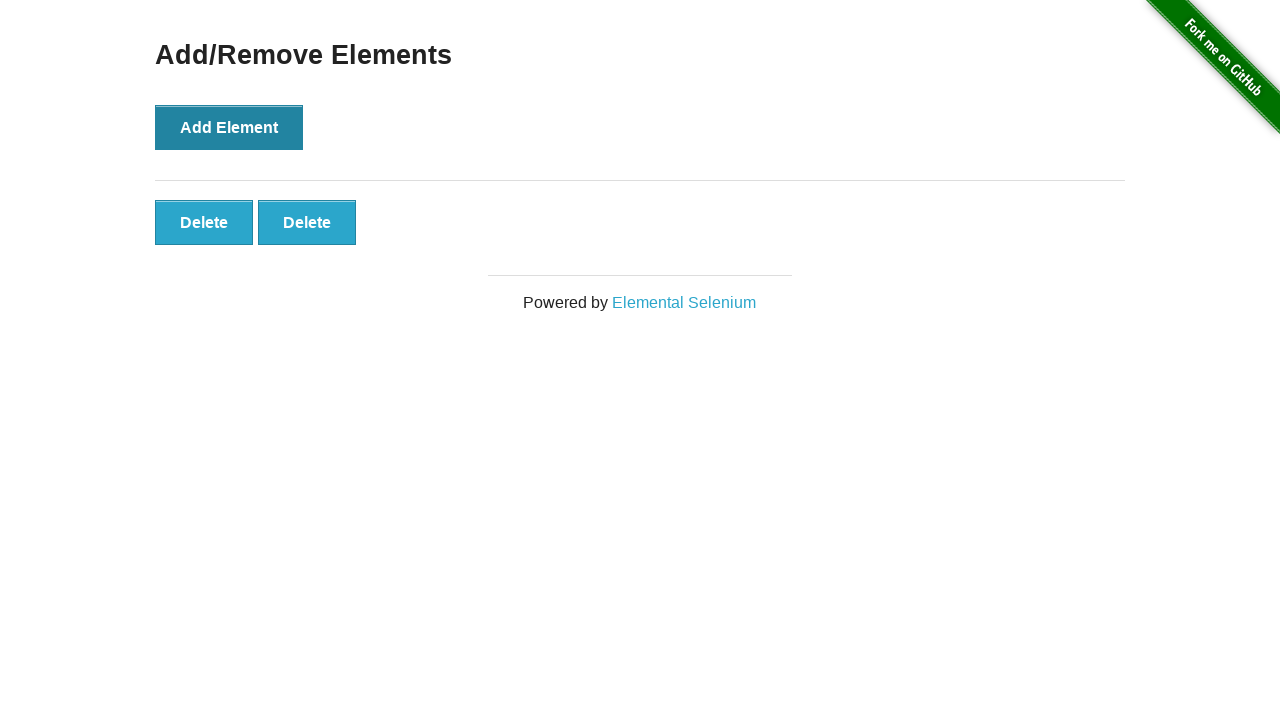

Located all added elements with class 'added-manually'
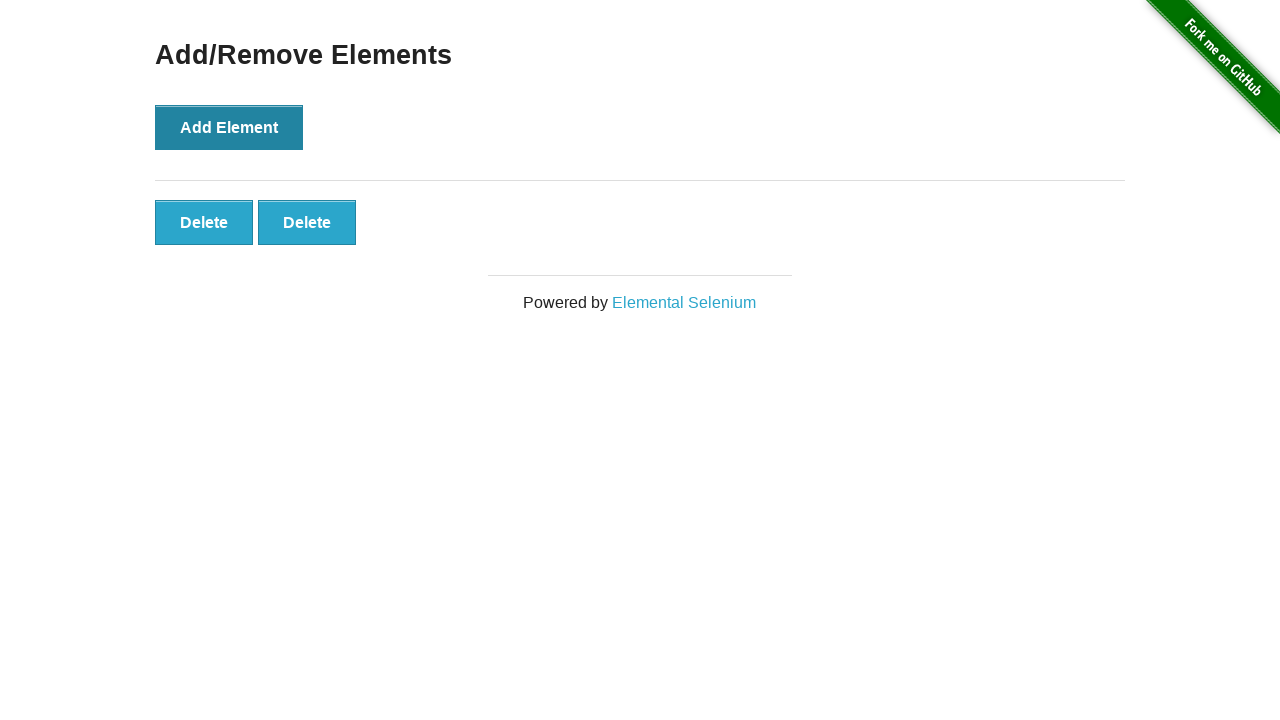

Verified that exactly 2 elements were added
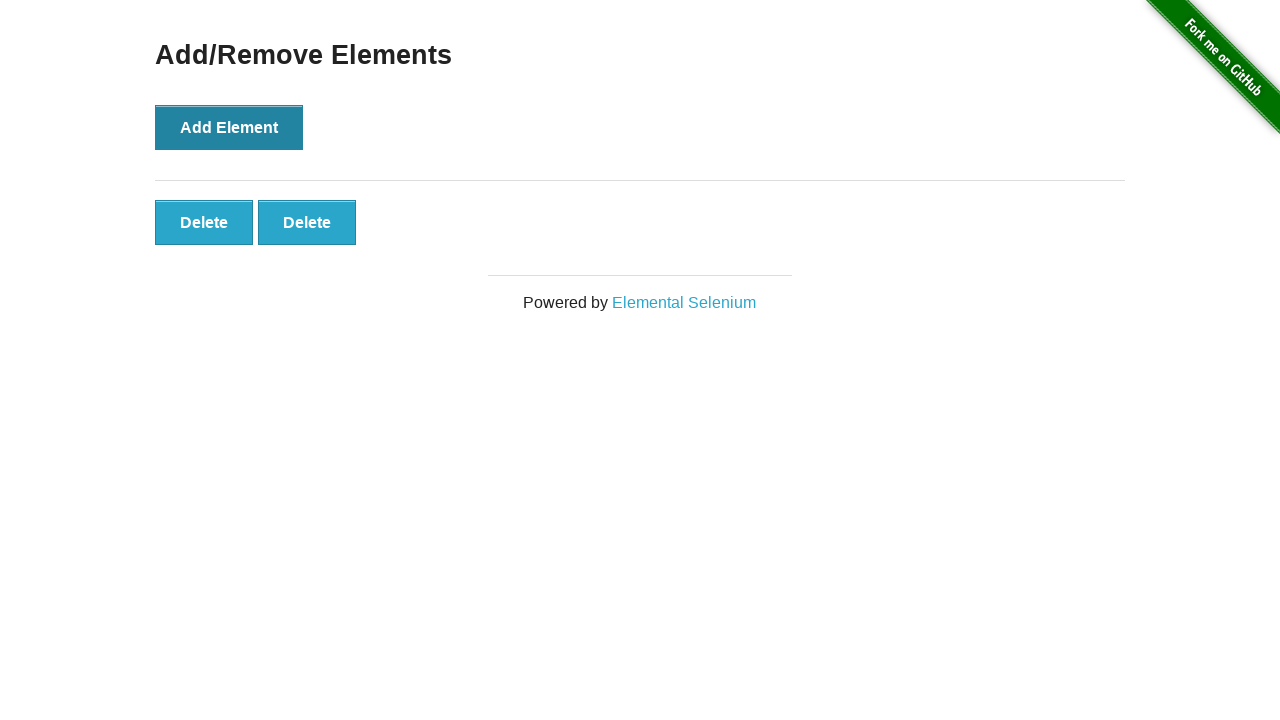

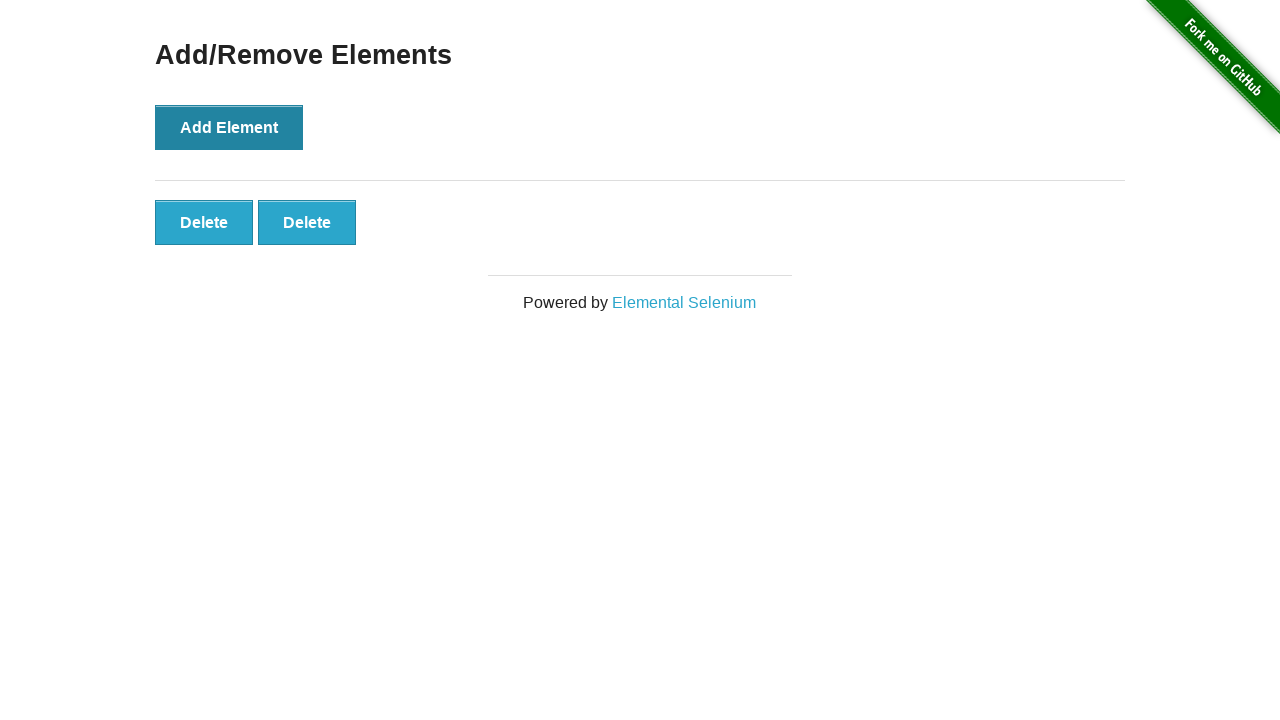